Fills out a registration form with personal details including name, address, email, phone, and gender selection

Starting URL: http://demo.automationtesting.in/Register.html

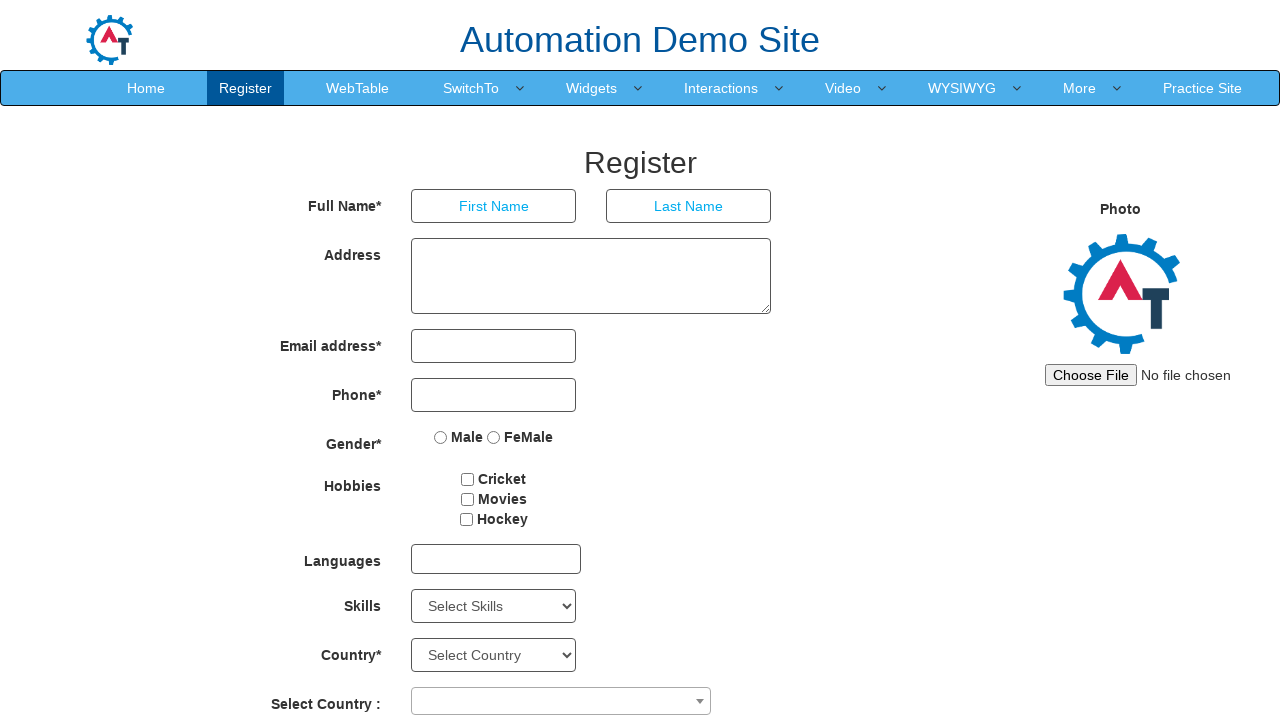

Waited 300ms for page to load
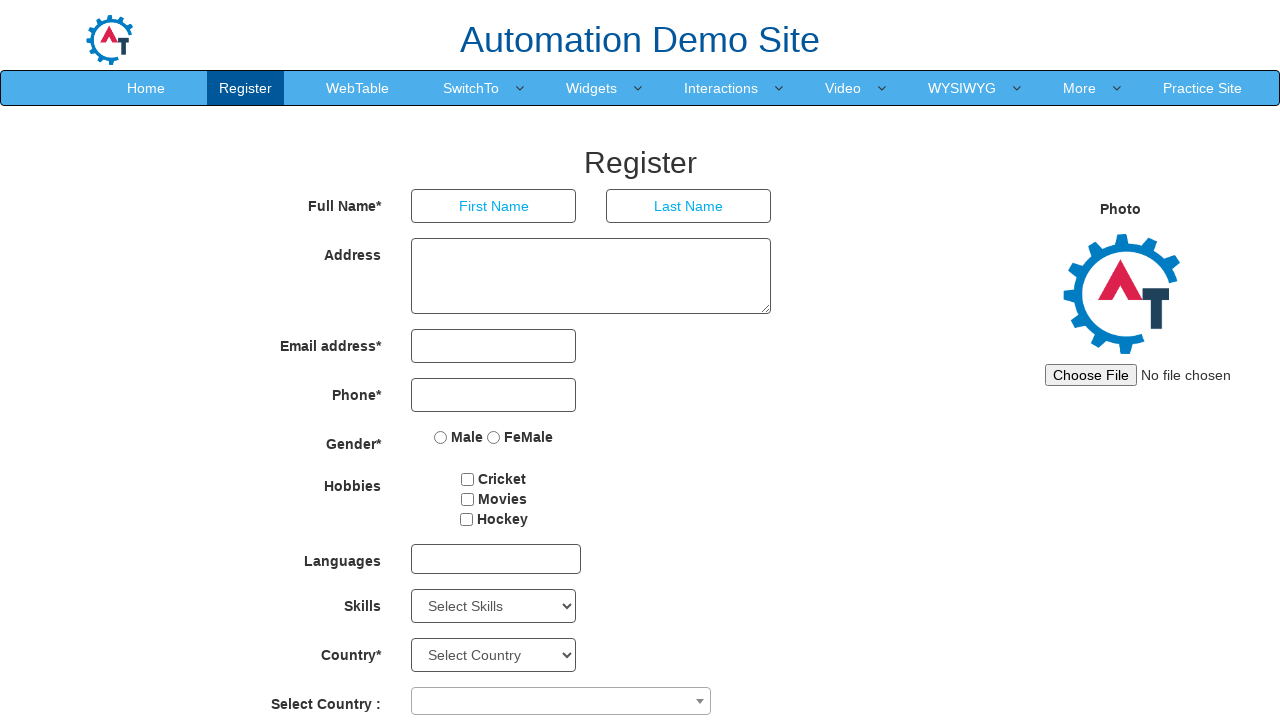

Filled first name field with 'Marcus' on //*[@placeholder='First Name']
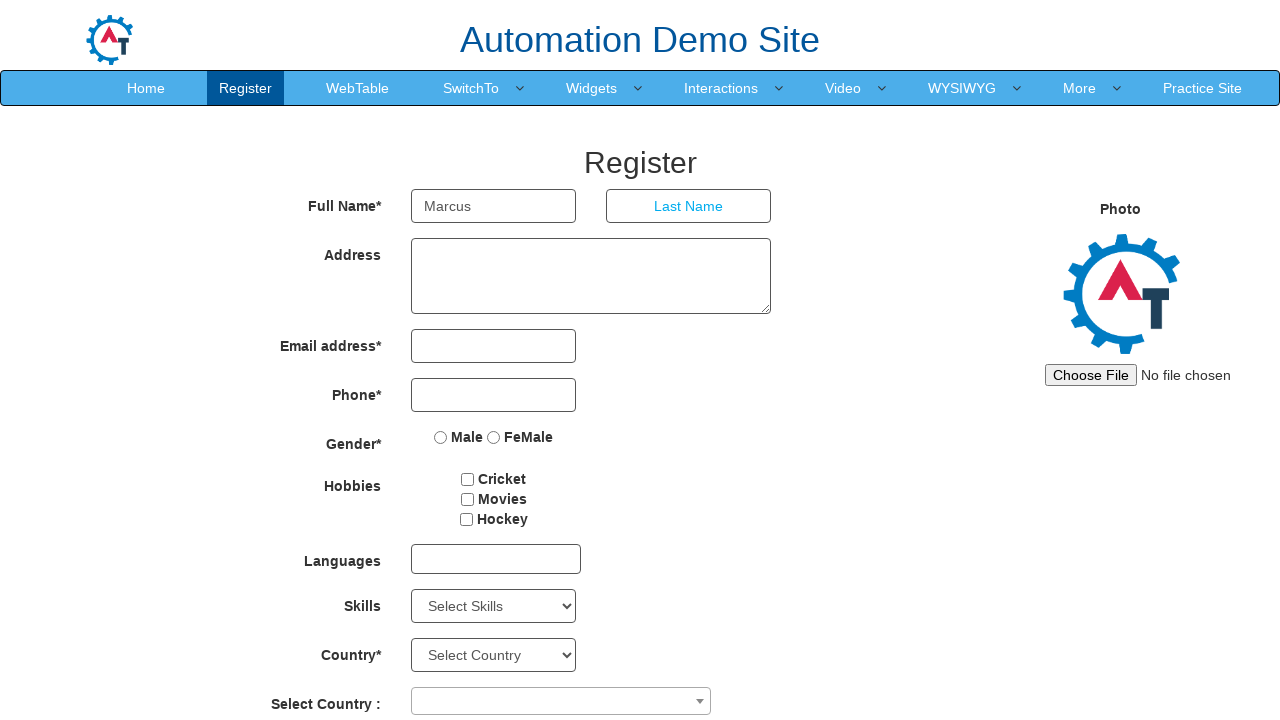

Filled last name field with 'Johnson' on //*[@placeholder='Last Name']
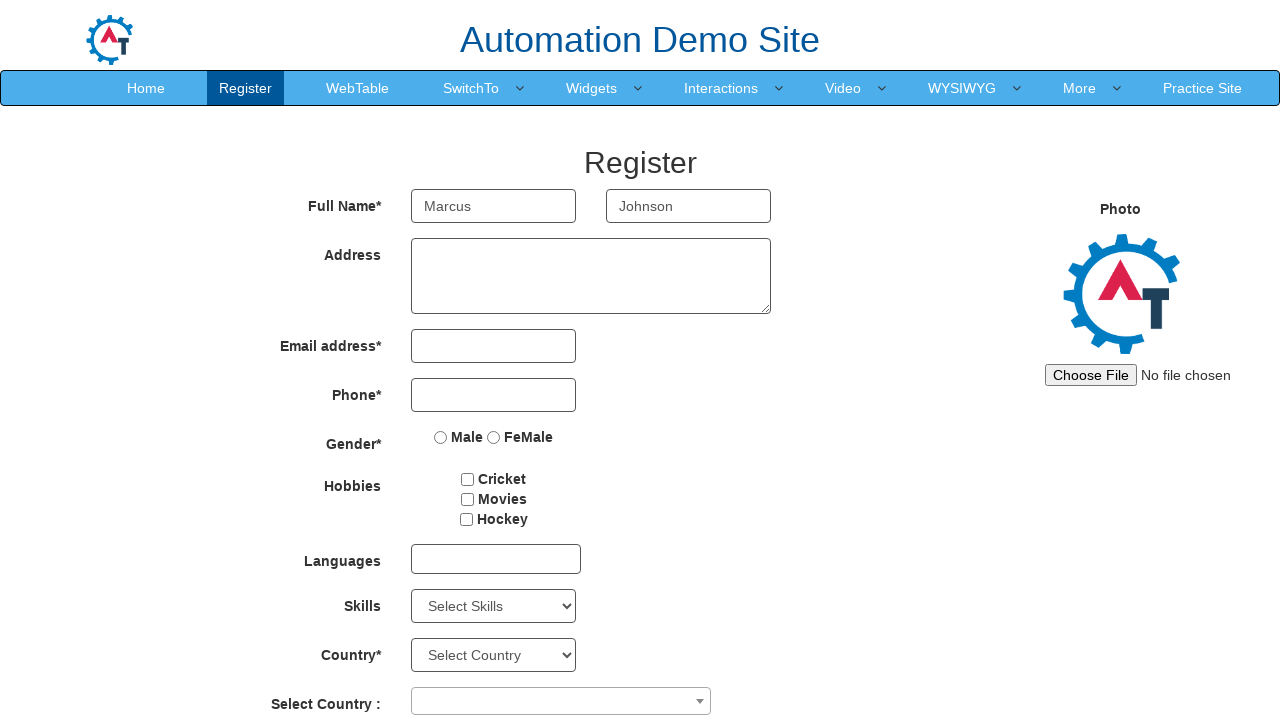

Filled address field with 'California Los Angeles' on //*[@ng-model='Adress']
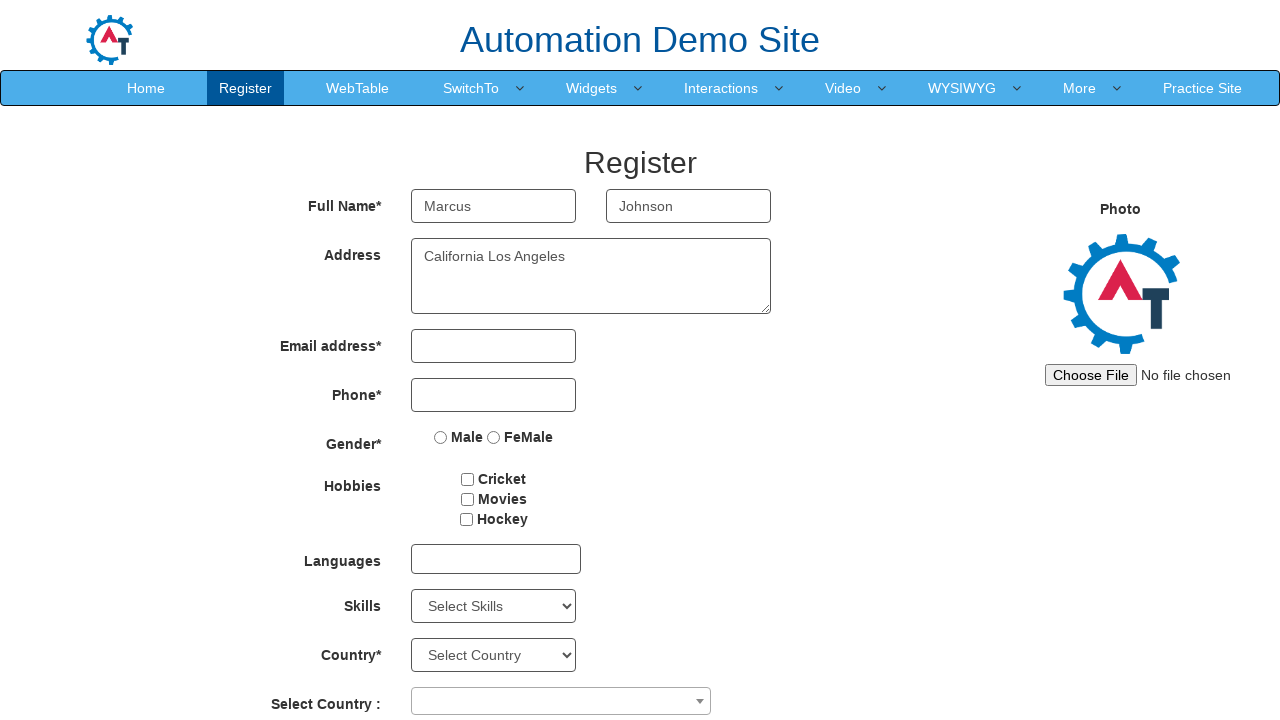

Filled email field with 'marcus.johnson@example.com' on //*[@ng-model='EmailAdress']
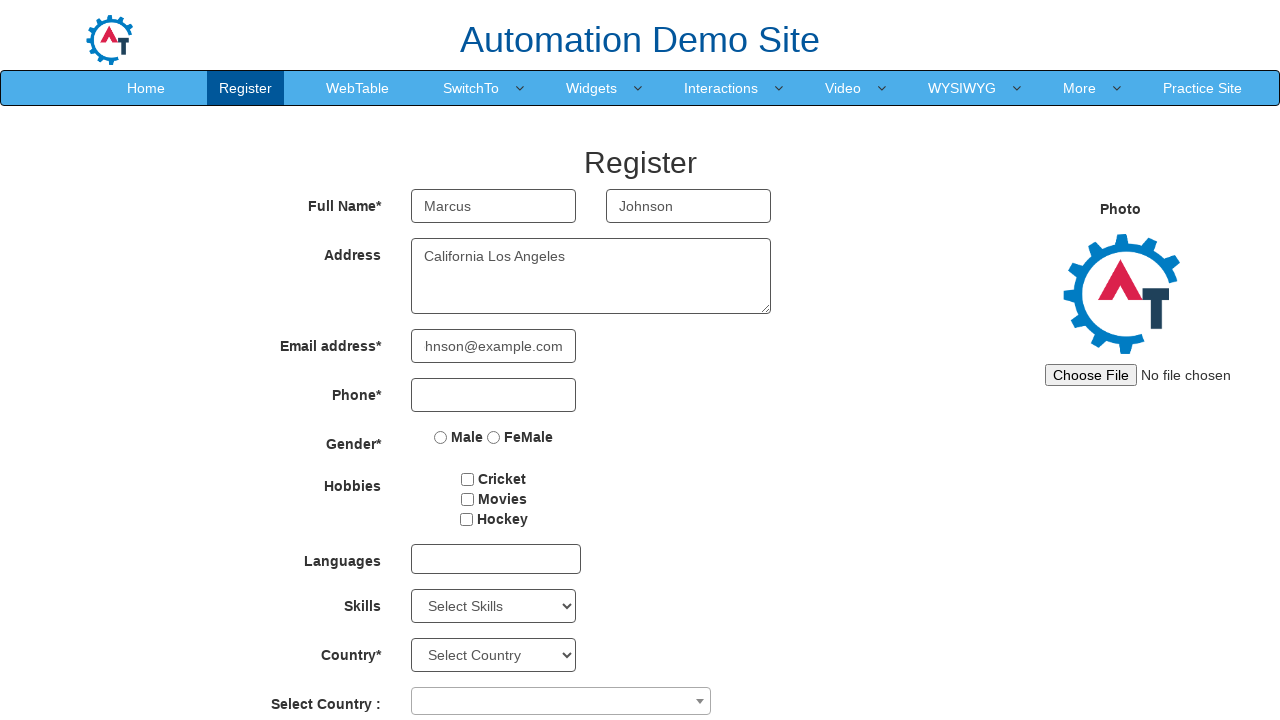

Filled phone number field with '5551234567' on //*[@ng-model='Phone']
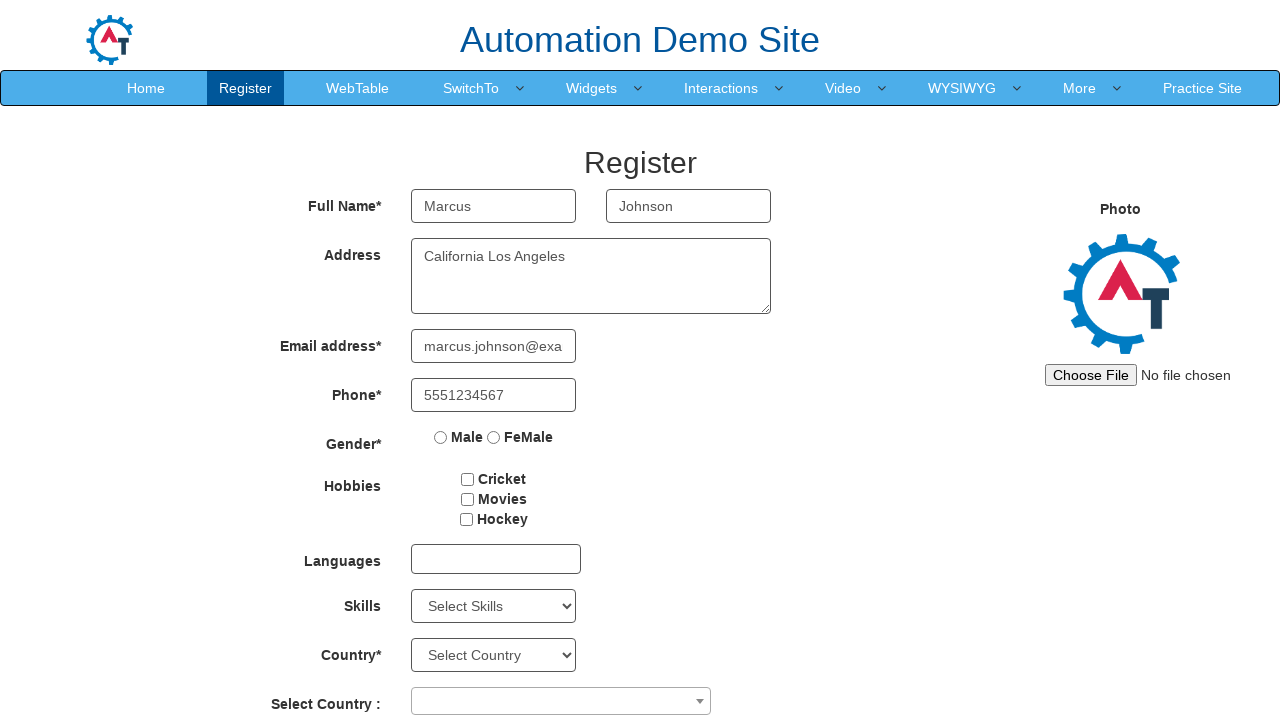

Selected Female gender option at (494, 437) on input[type='radio'][value='FeMale']
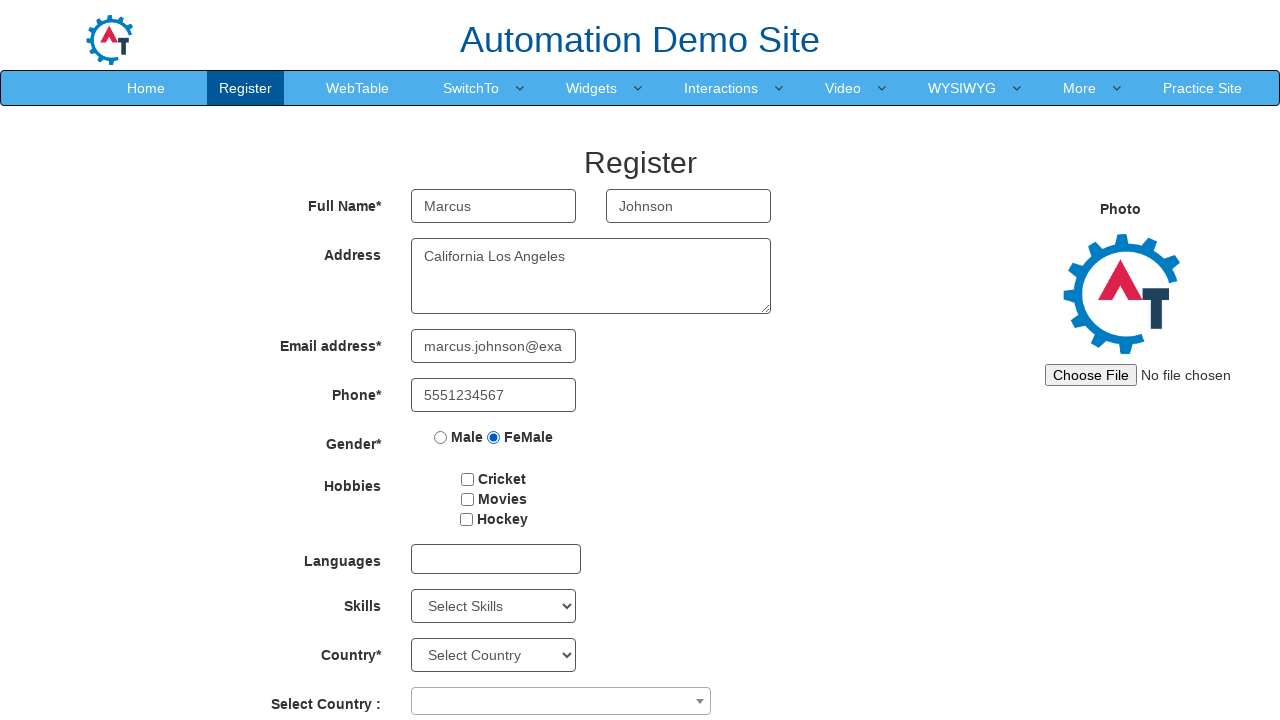

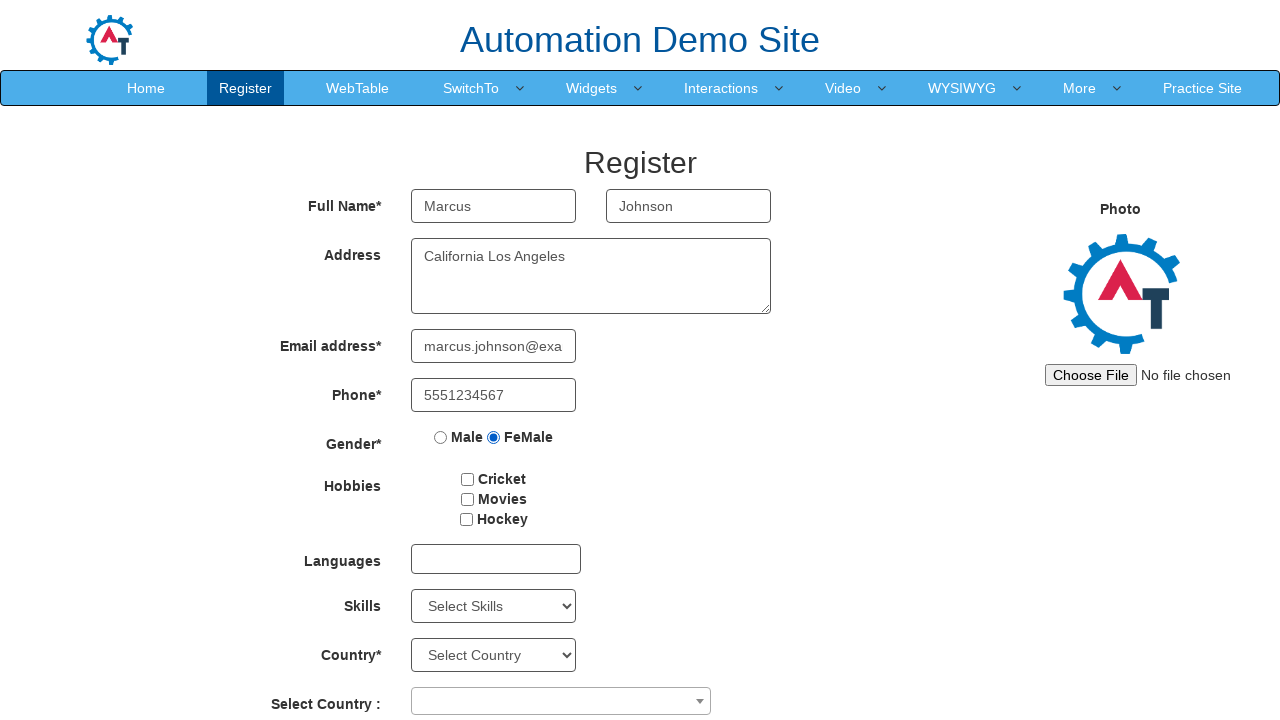